Tests sorting the Email column in ascending order by clicking the column header and verifying the email values are sorted

Starting URL: http://the-internet.herokuapp.com/tables

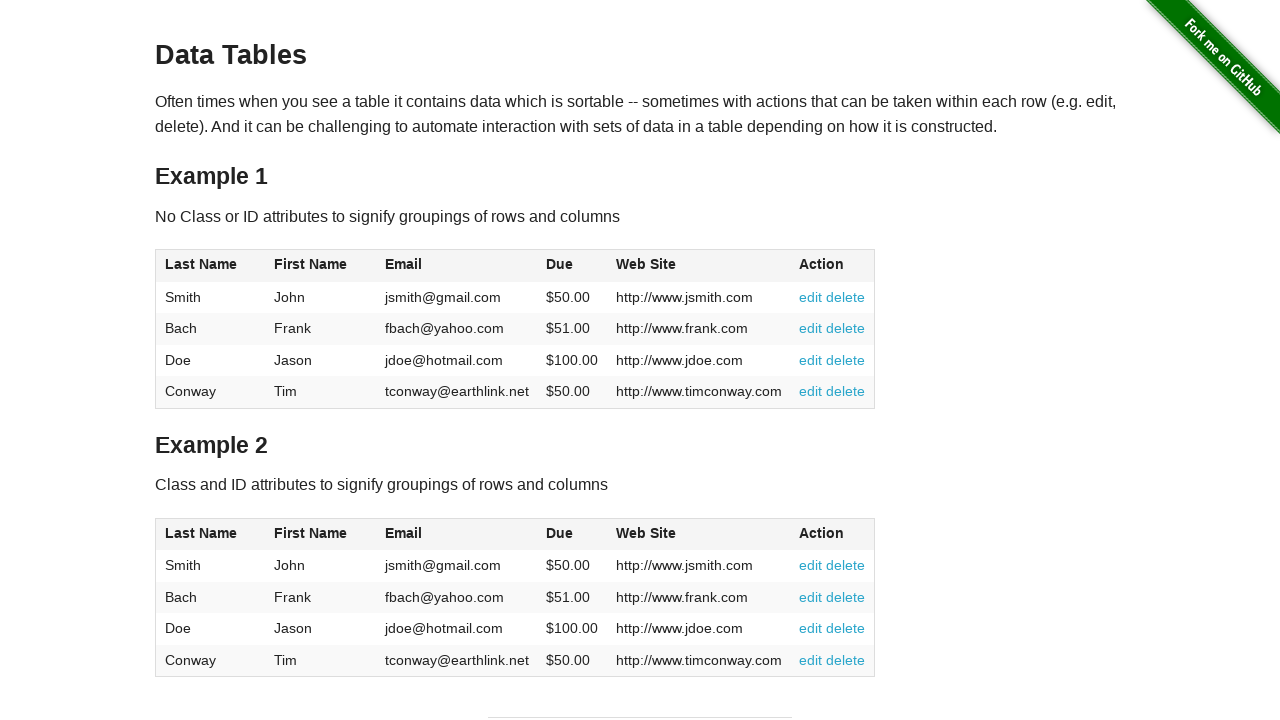

Clicked Email column header to sort ascending at (457, 266) on #table1 thead tr th:nth-of-type(3)
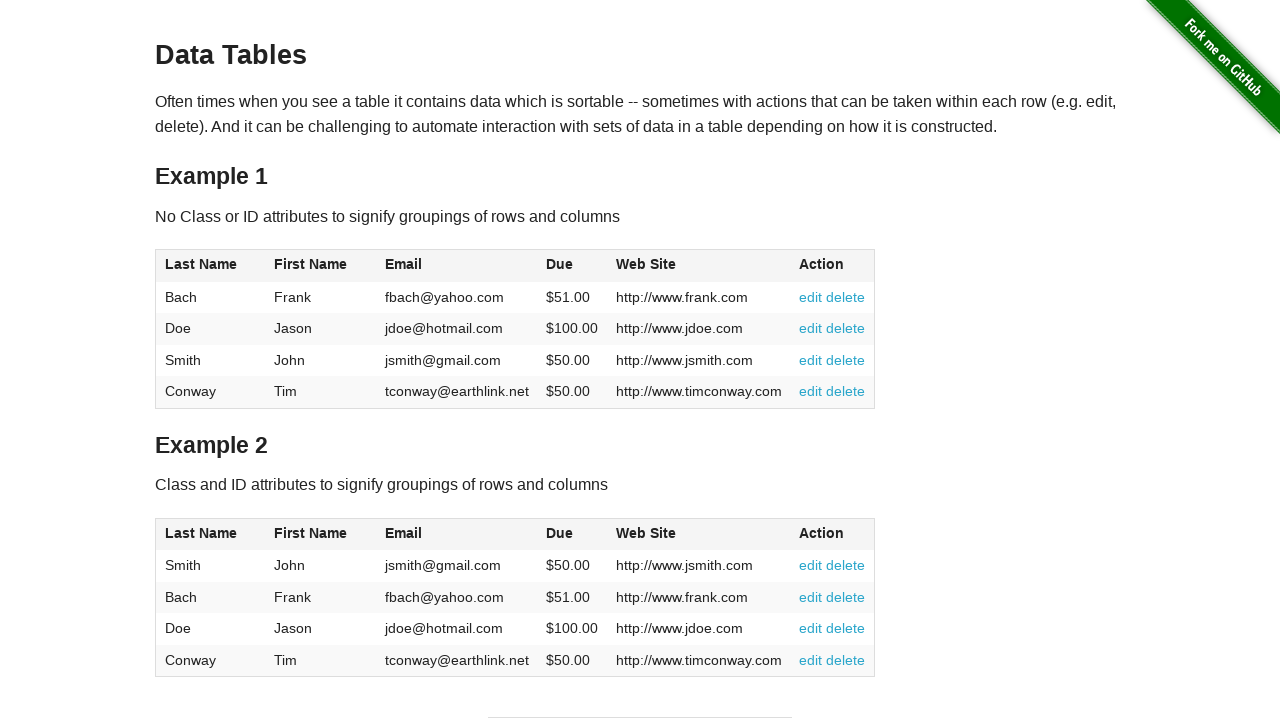

Table sorted and Email column loaded
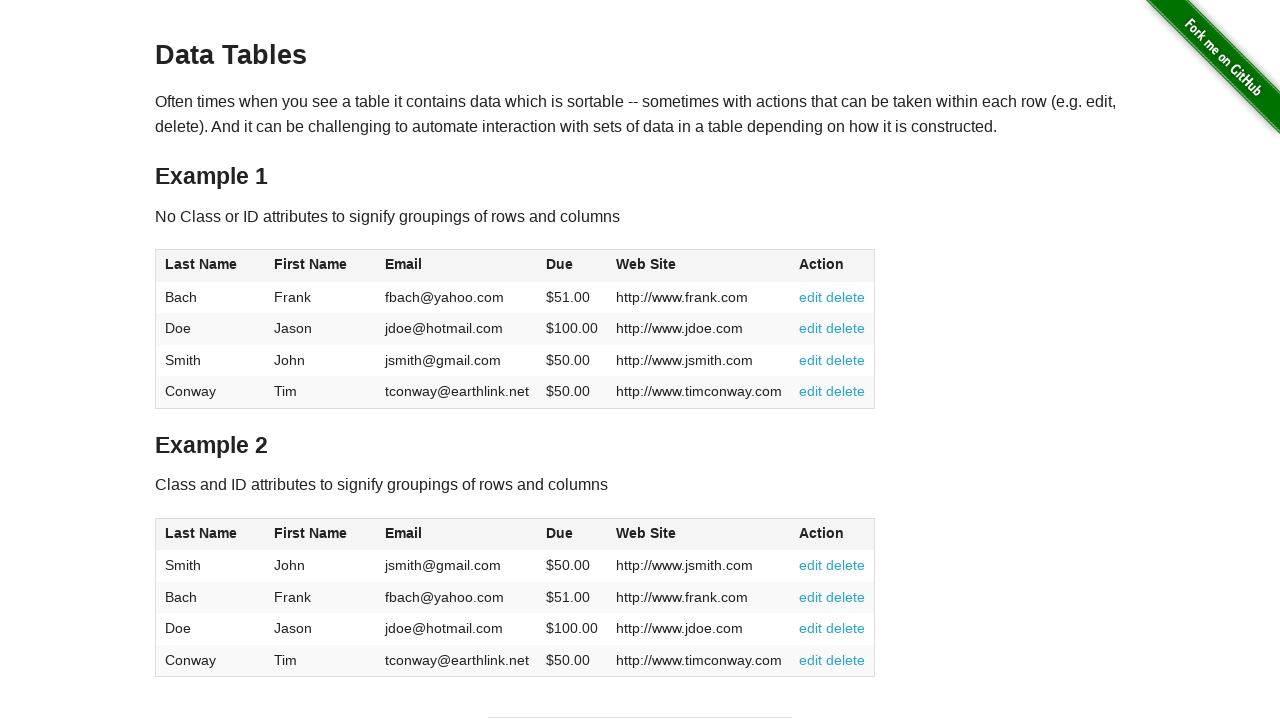

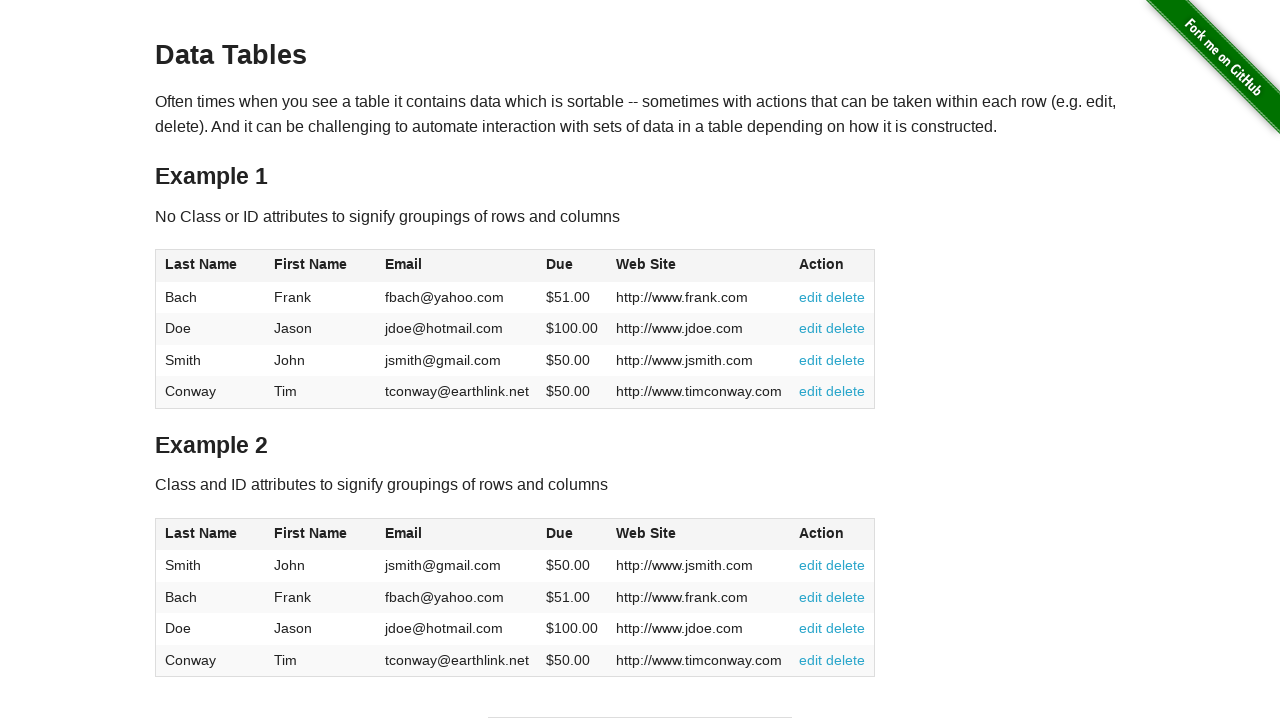